Tests hide/show functionality by clicking hide button, then show button, and filling the revealed textbox

Starting URL: https://rahulshettyacademy.com/AutomationPractice/

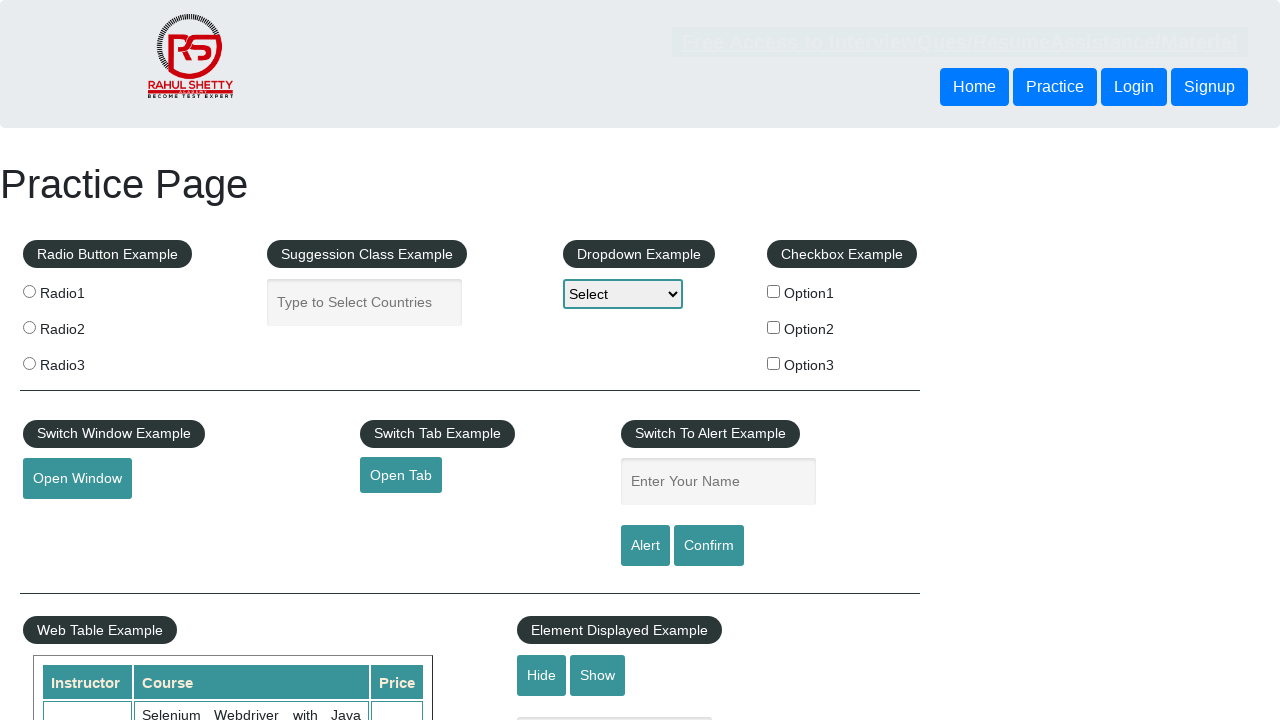

Clicked hide button to hide the textbox at (542, 675) on #hide-textbox
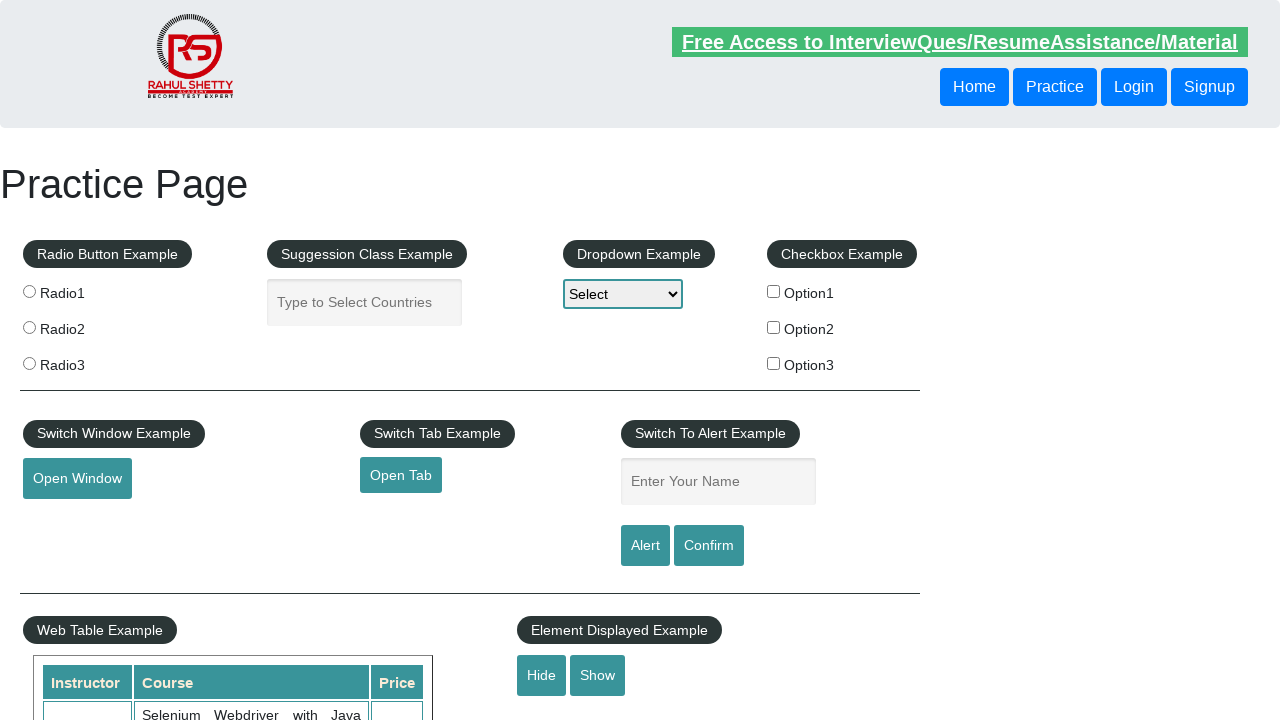

Clicked show button to reveal the textbox at (598, 675) on #show-textbox
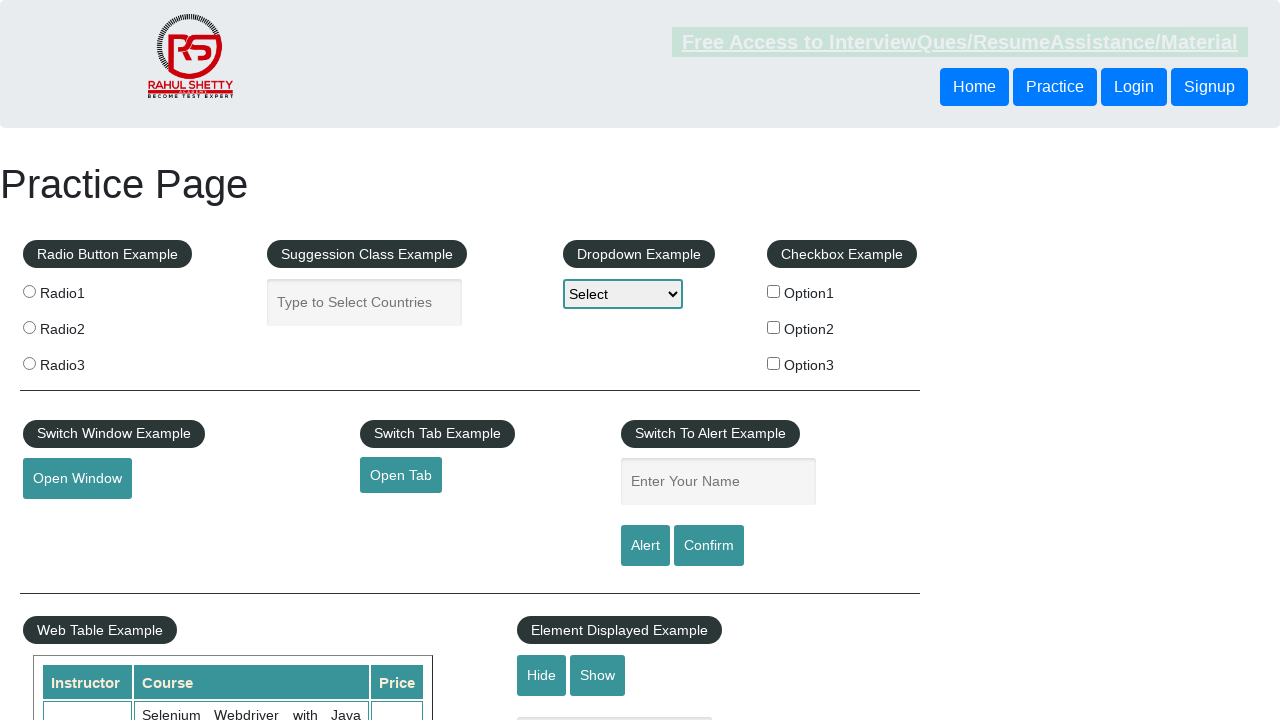

Filled the revealed textbox with 'ganyang fufufafa' on #displayed-text
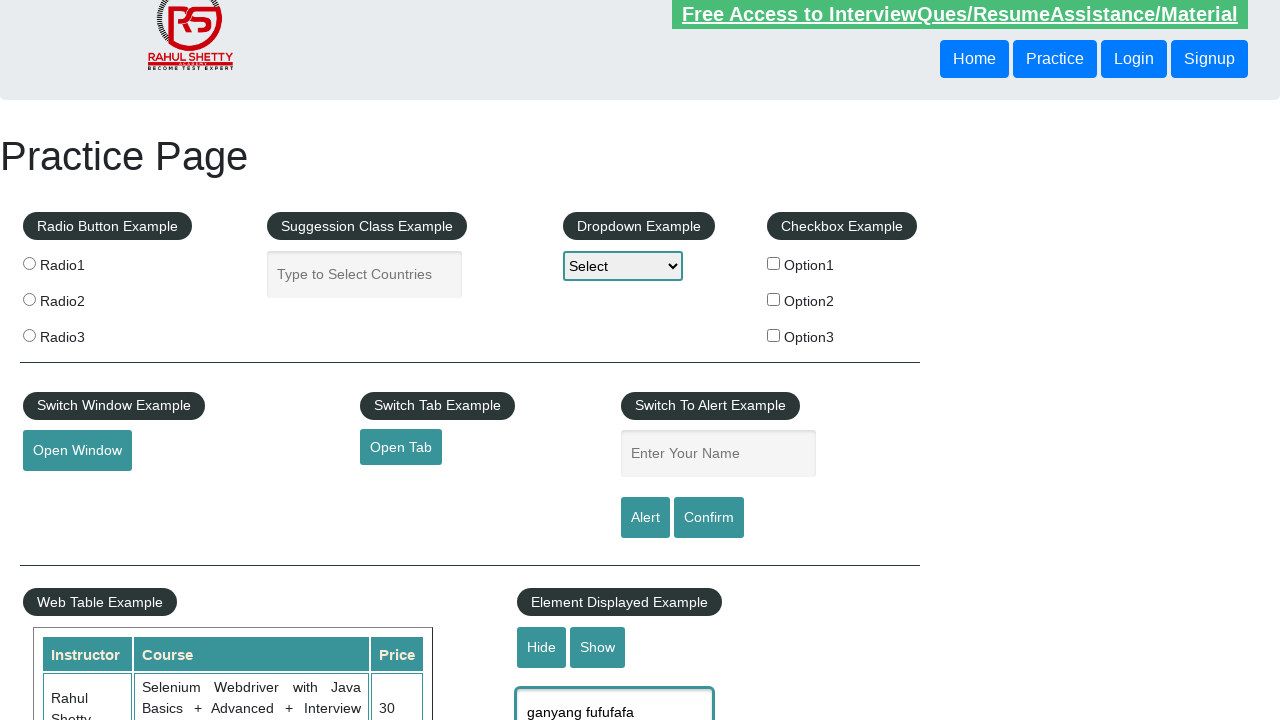

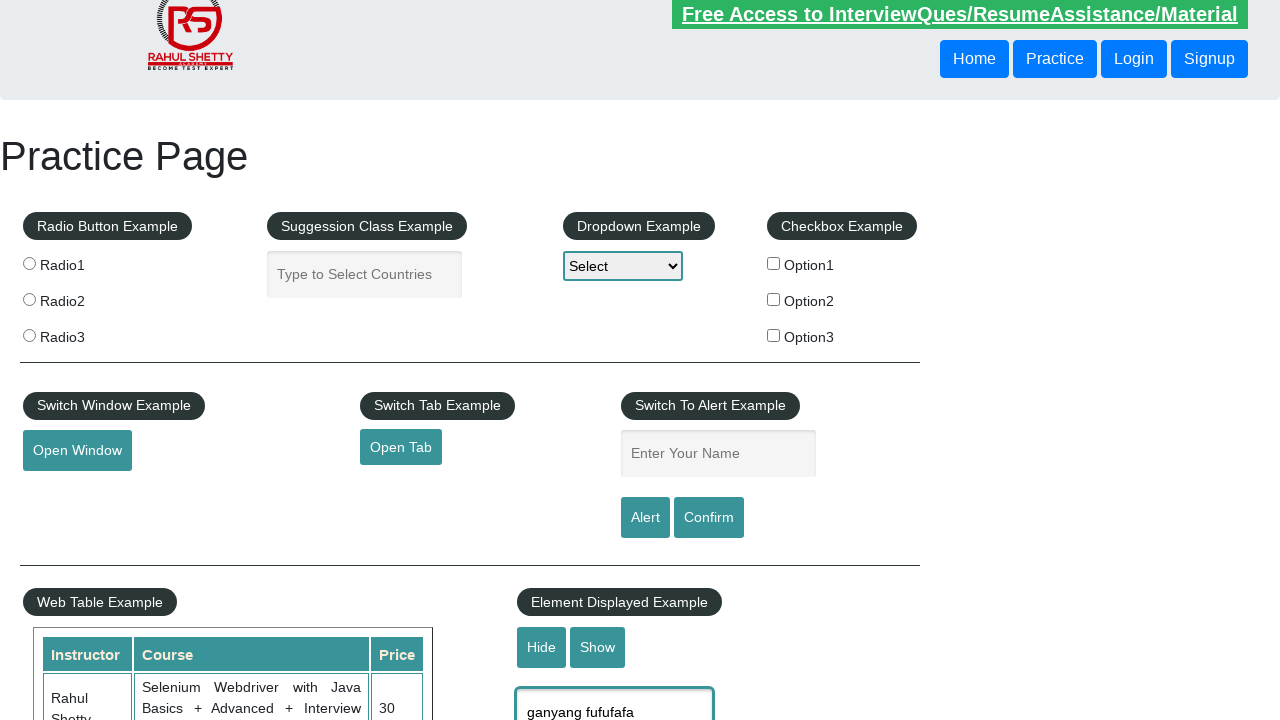